Tests disappearing elements by clicking through navigation links sequentially

Starting URL: http://the-internet.herokuapp.com

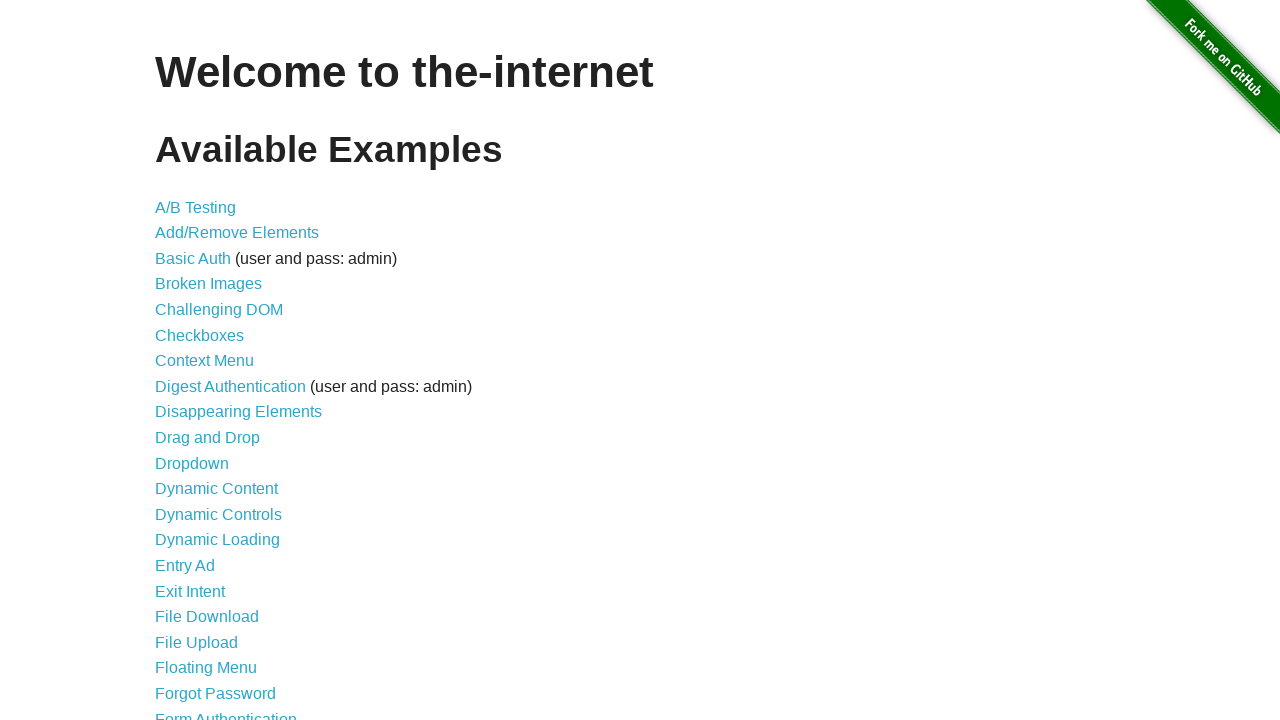

Clicked on Disappearing Elements link at (238, 412) on a[href='/disappearing_elements']
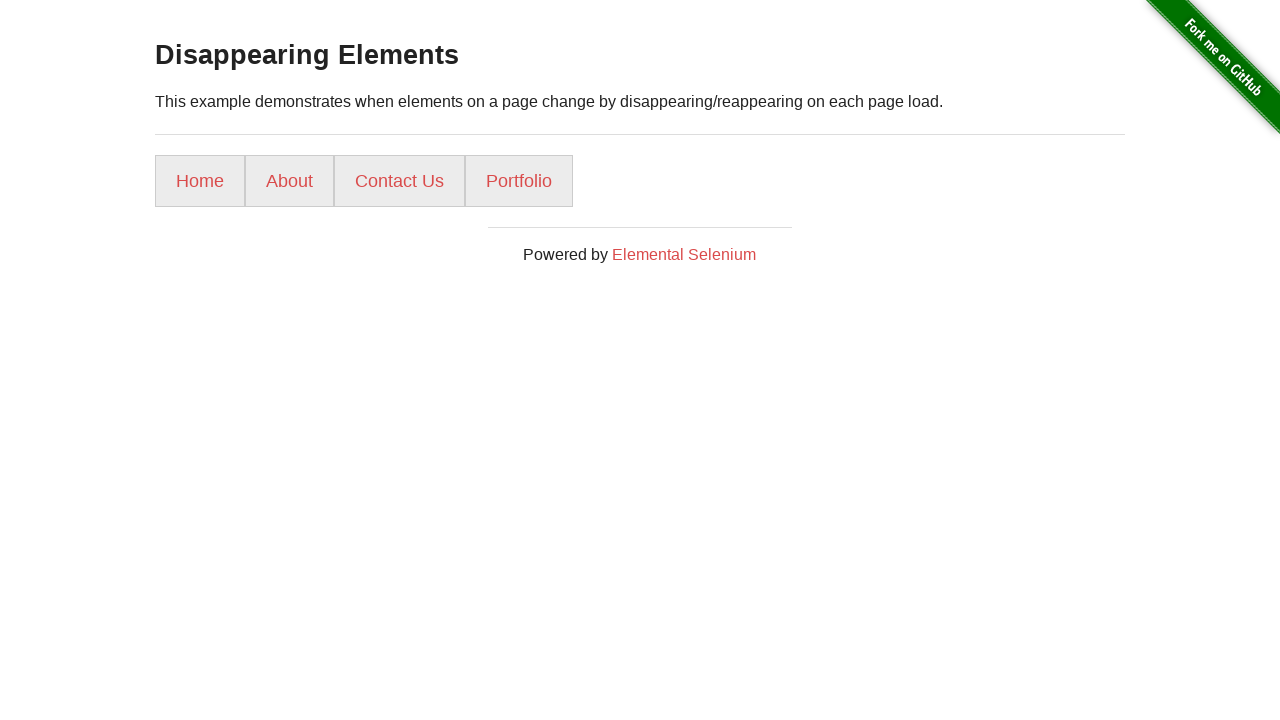

Clicked Home link at (200, 181) on a[href='/']
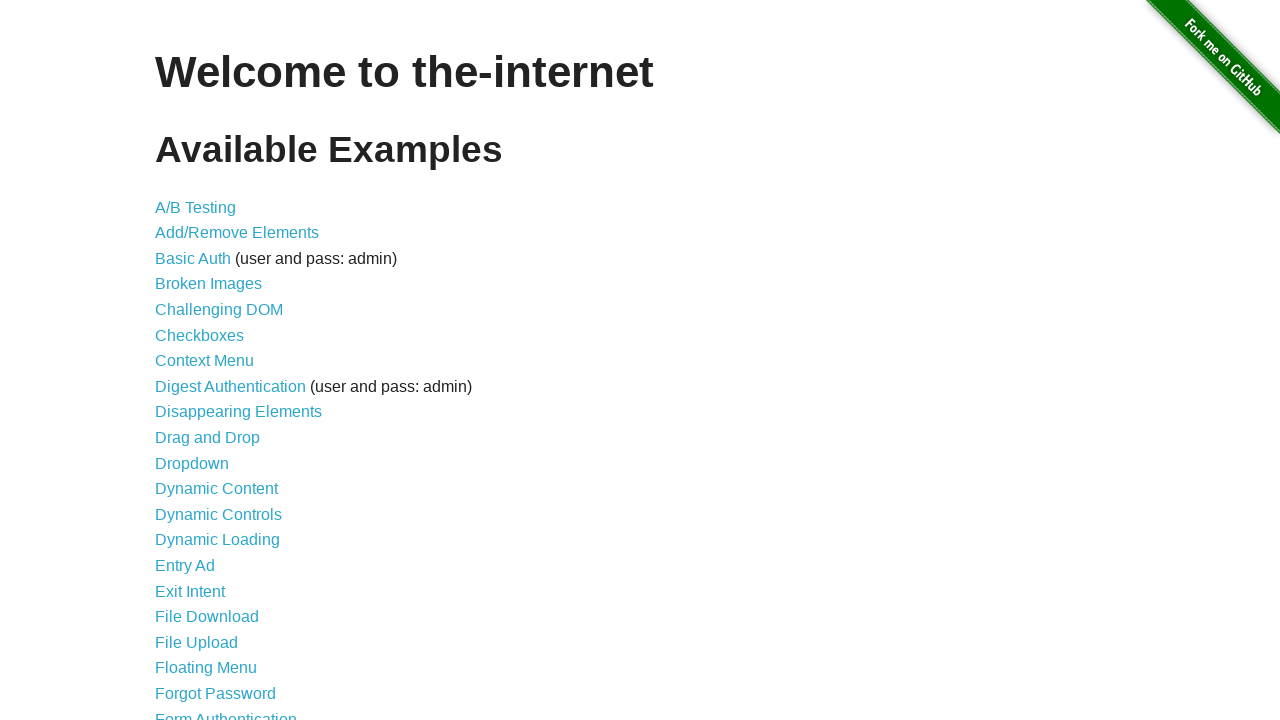

Verified URL contains 'the-internet.herokuapp.com'
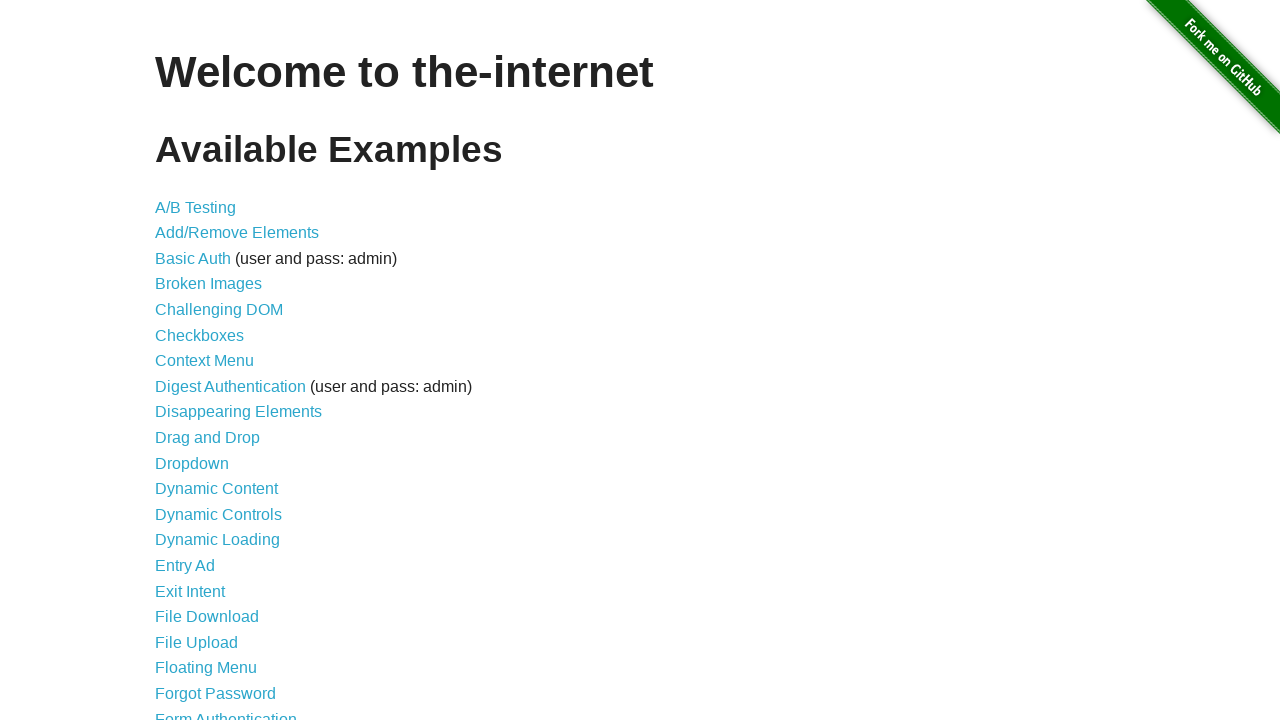

Clicked on Disappearing Elements link again at (238, 412) on a[href='/disappearing_elements']
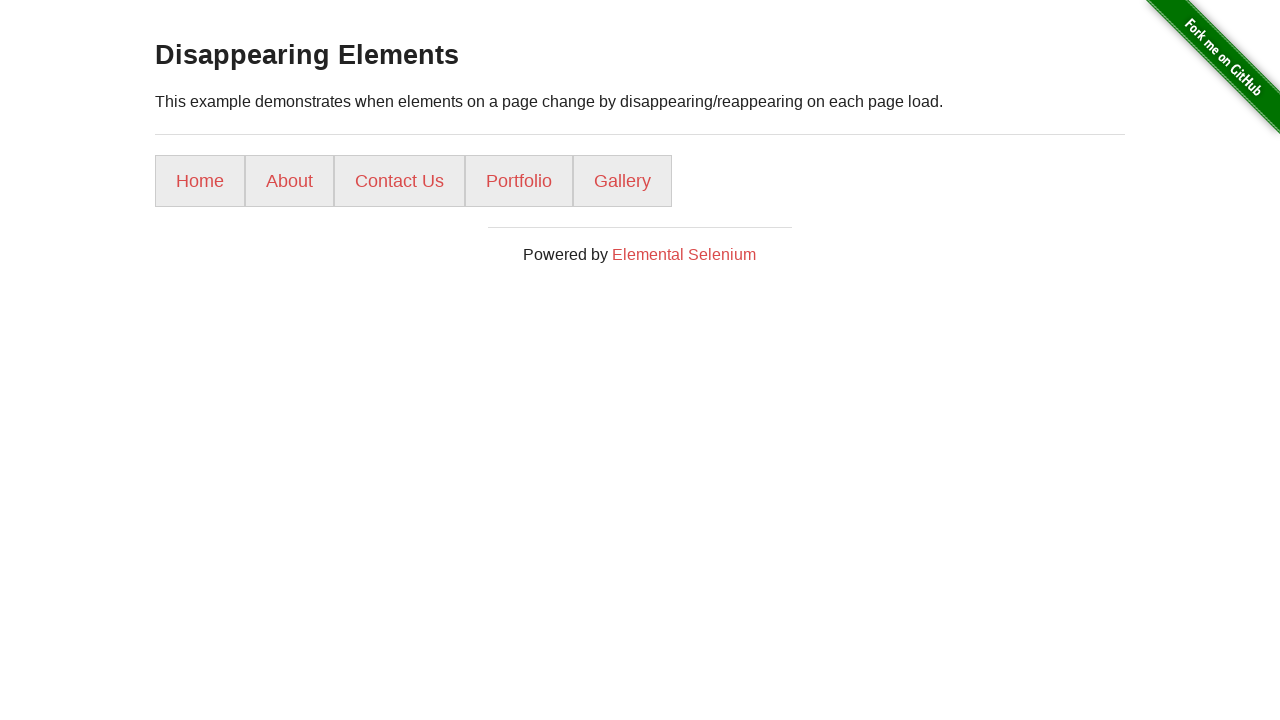

Clicked About link at (290, 181) on a[href='/about/']
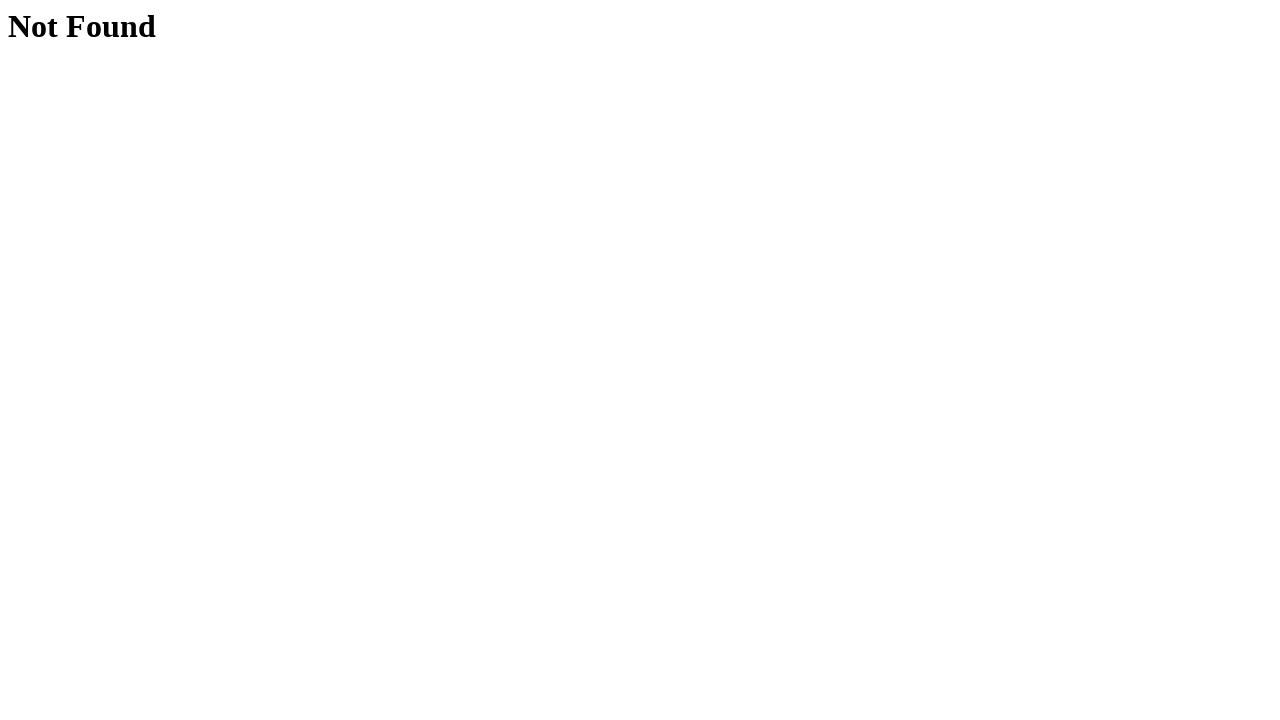

Verified URL contains 'about'
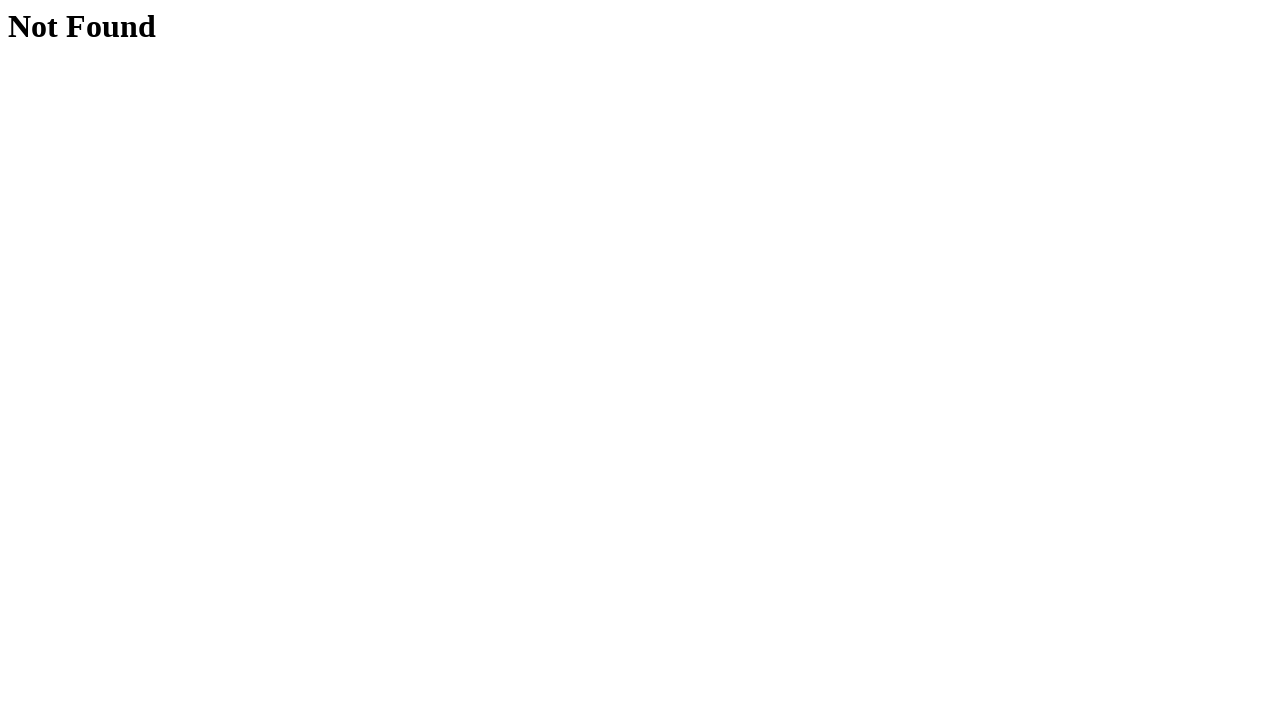

Navigated back to previous page
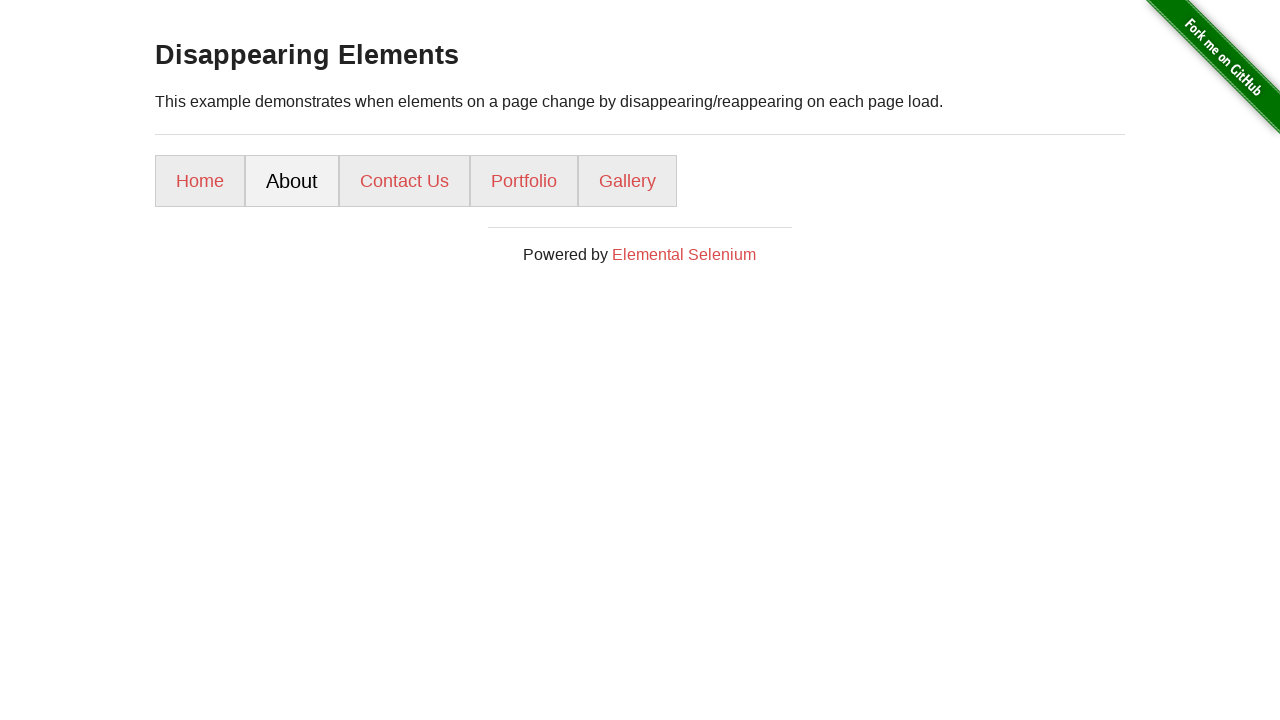

Clicked Contact Us link at (404, 181) on a[href='/contact-us/']
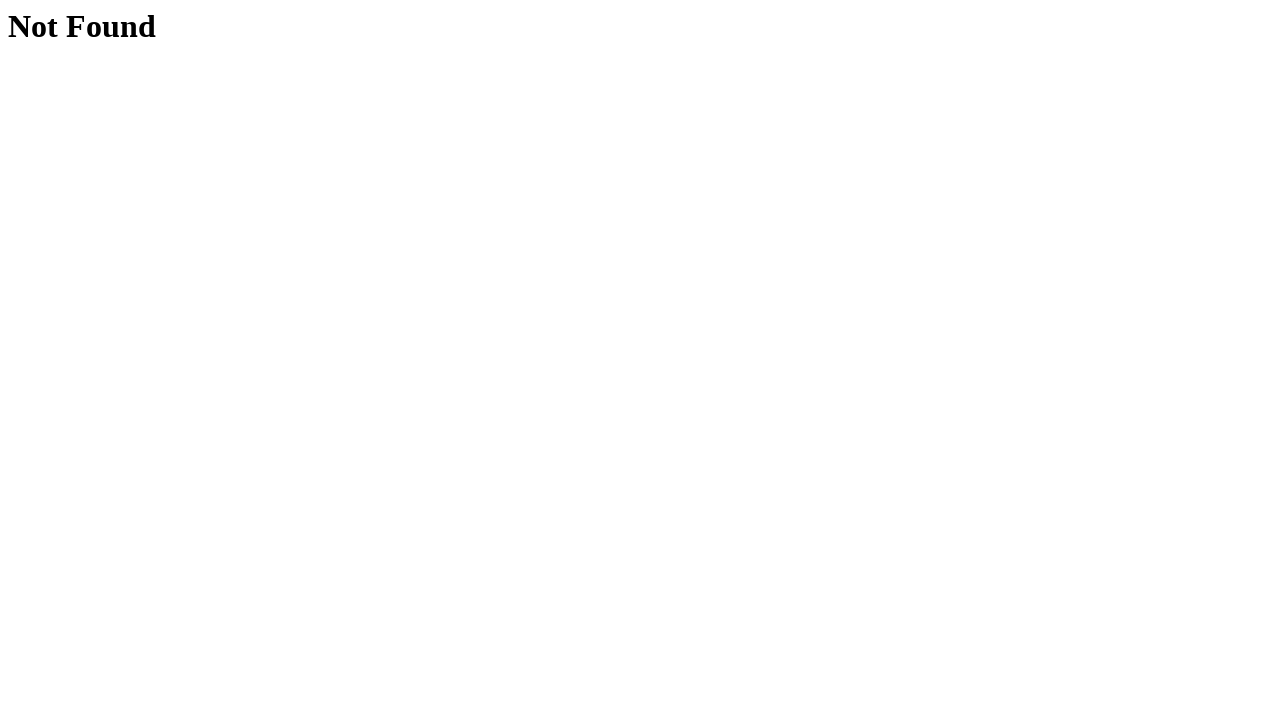

Verified URL contains 'contact-us'
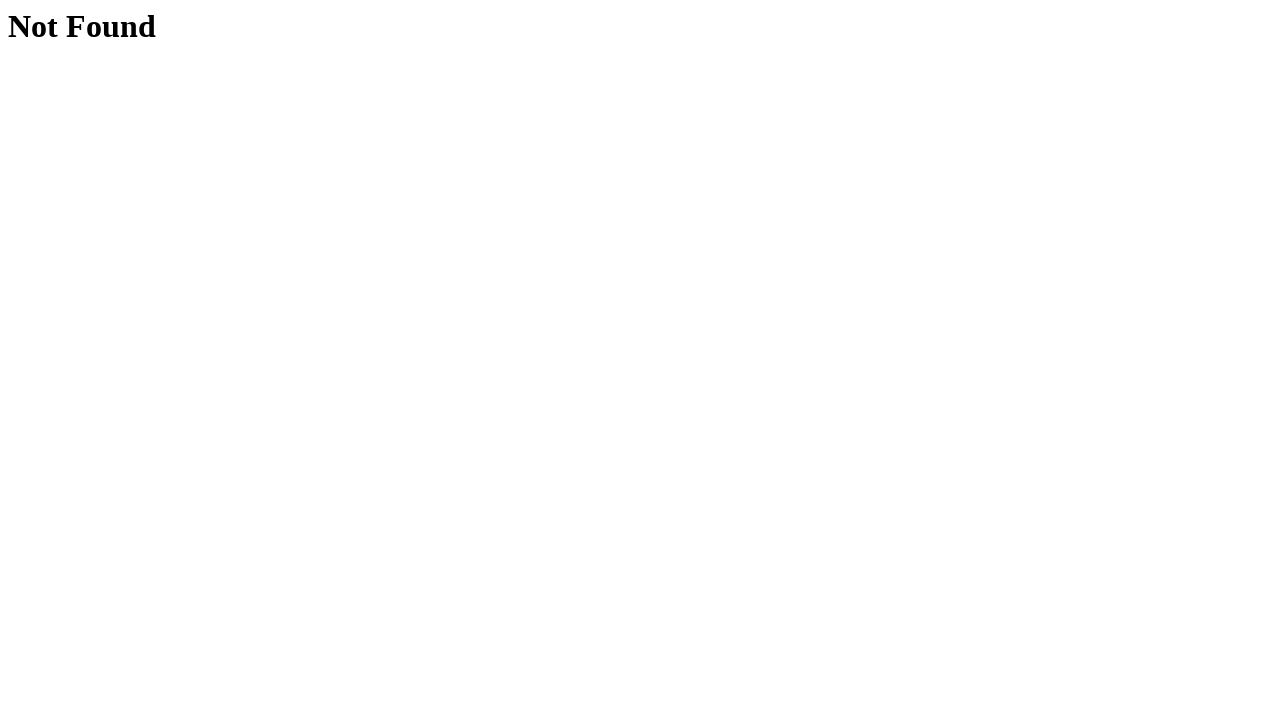

Navigated back to previous page
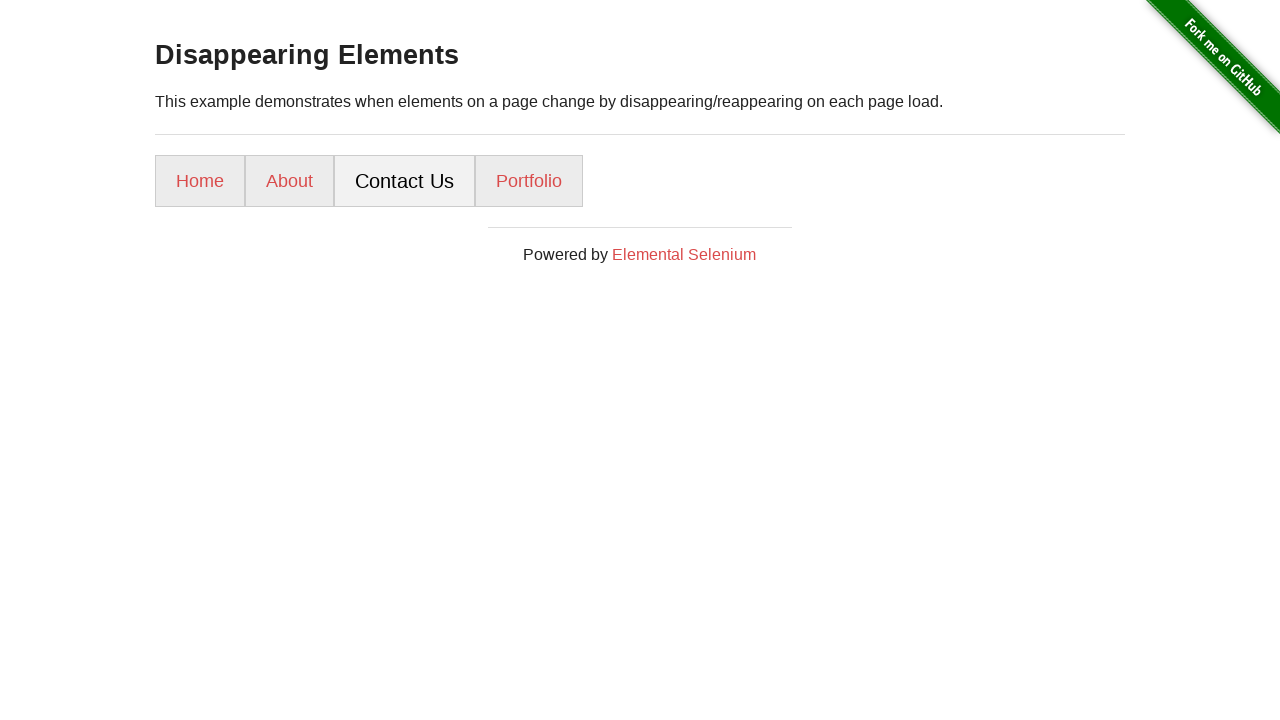

Clicked Portfolio link at (529, 181) on a[href='/portfolio/']
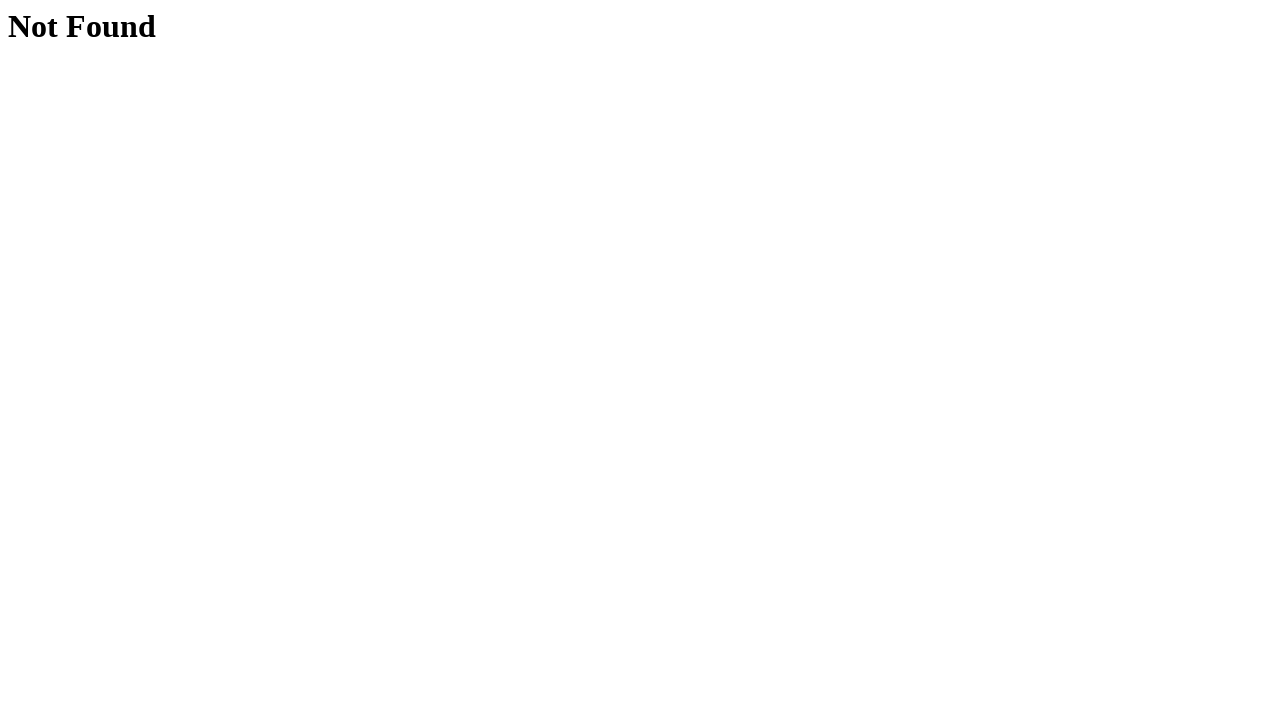

Verified URL contains 'portfolio'
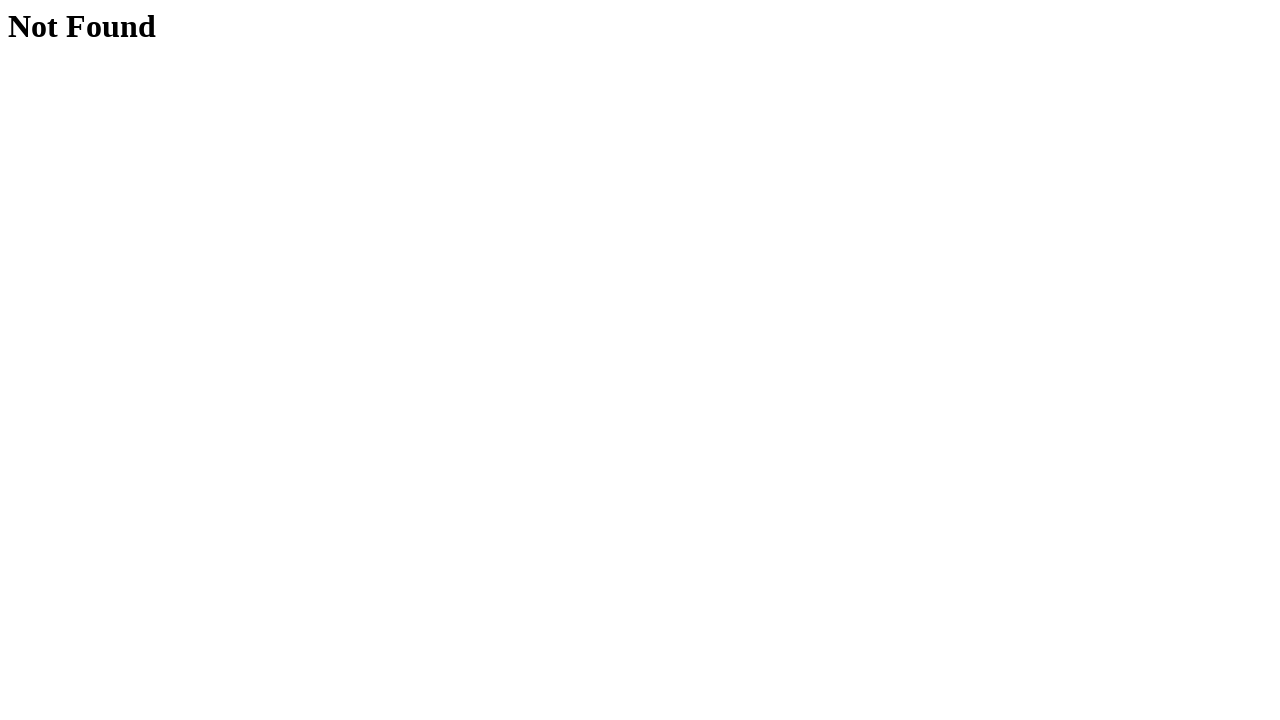

Navigated back to previous page
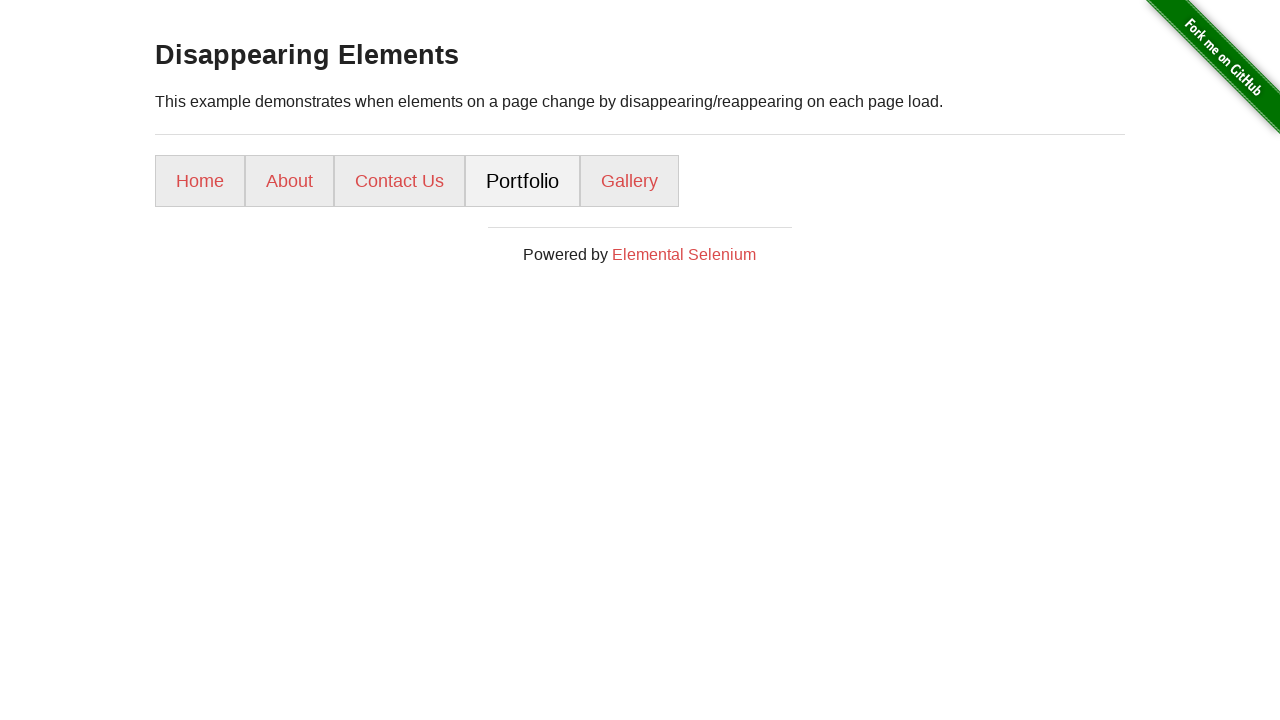

Verified Gallery link is visible
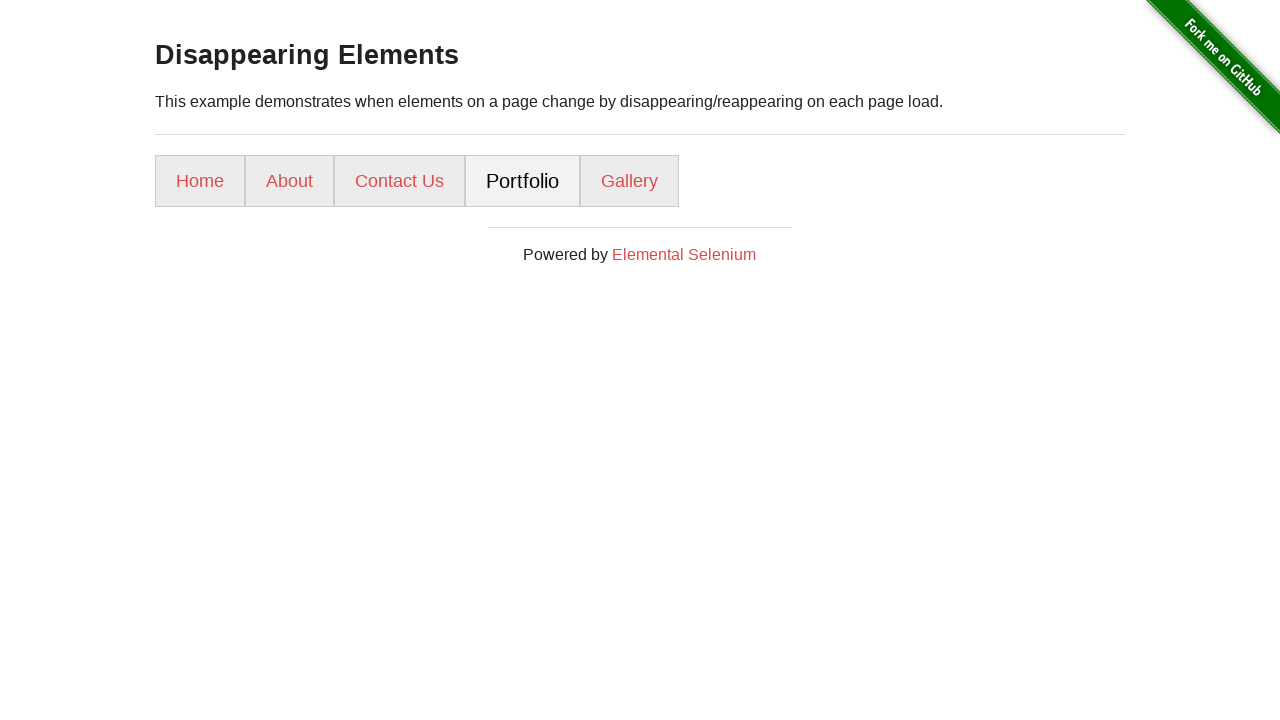

Clicked Gallery link at (630, 181) on a[href='/gallery/']
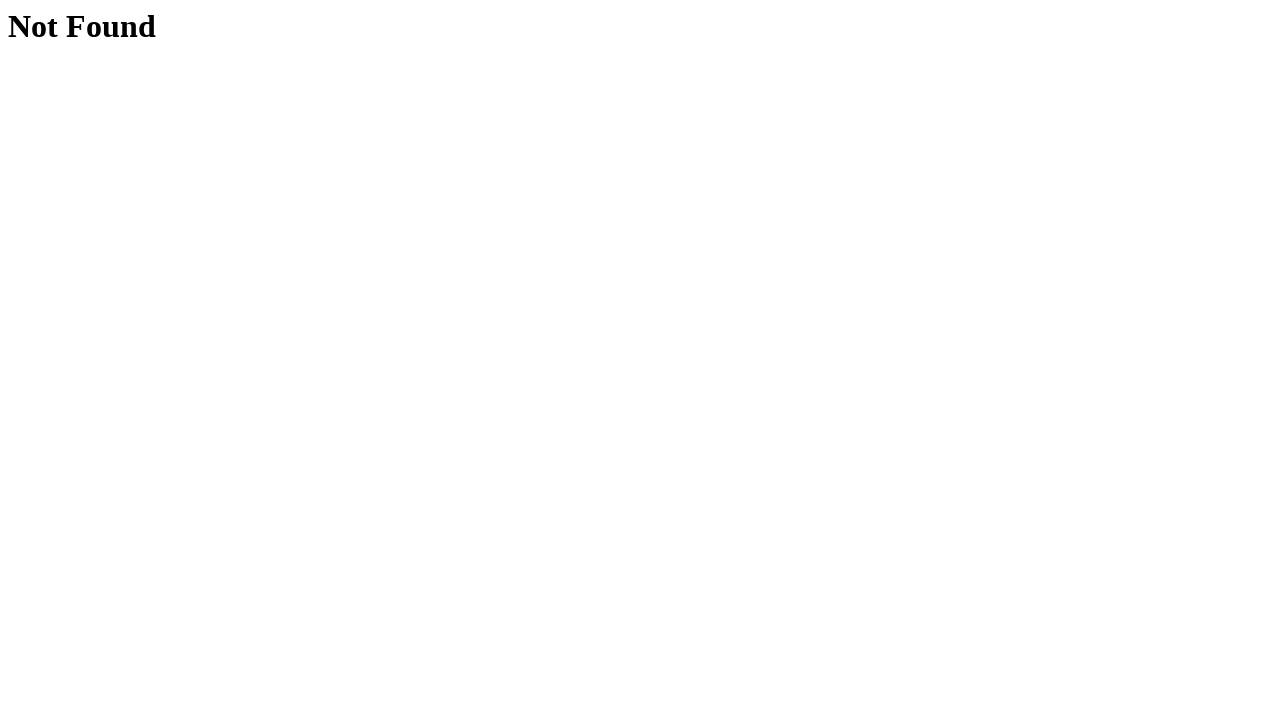

Verified URL contains 'gallery'
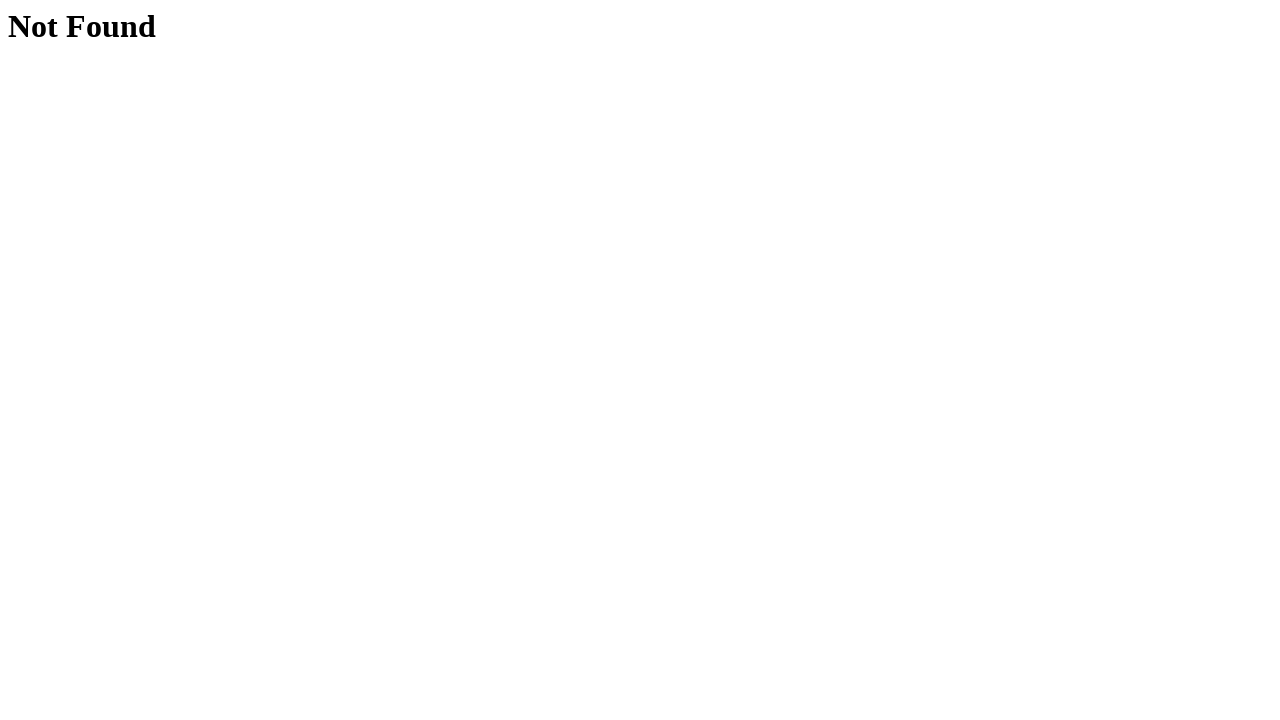

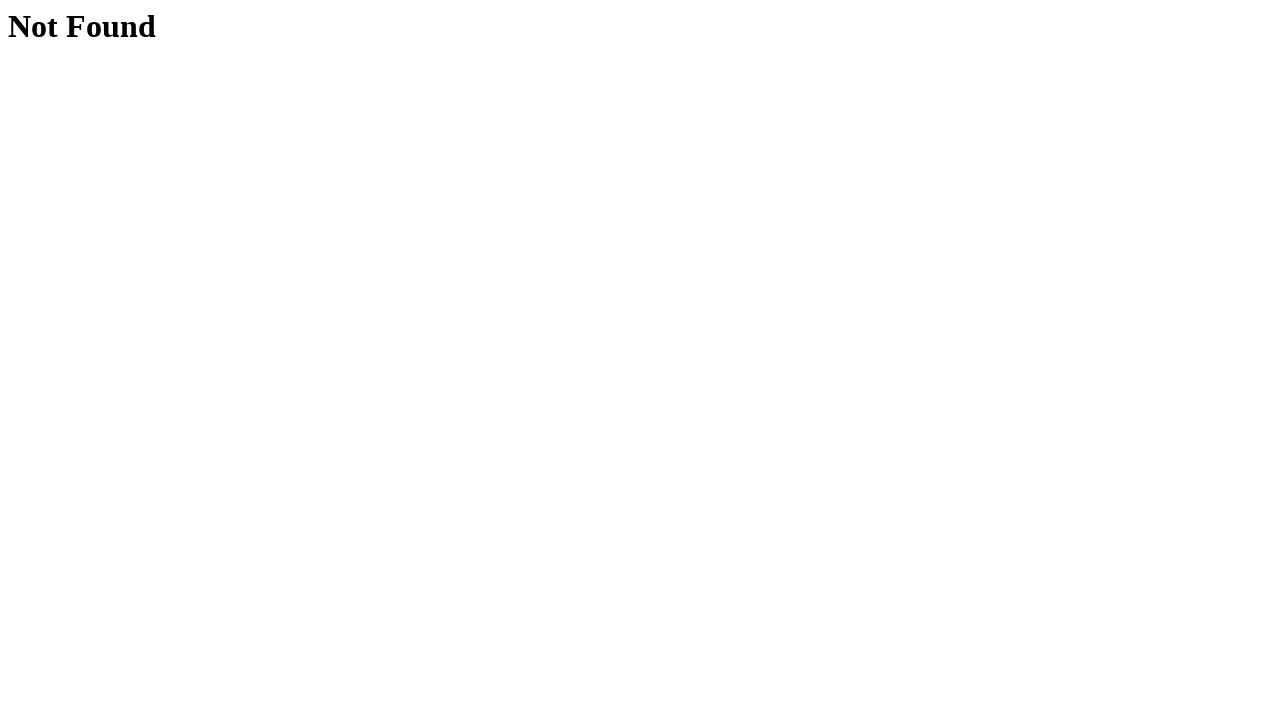